Tests calendar date selection using JavaScript execution to set a date value directly in the date picker field

Starting URL: http://seleniumpractise.blogspot.com/2016/08/how-to-handle-calendar-in-selenium.html

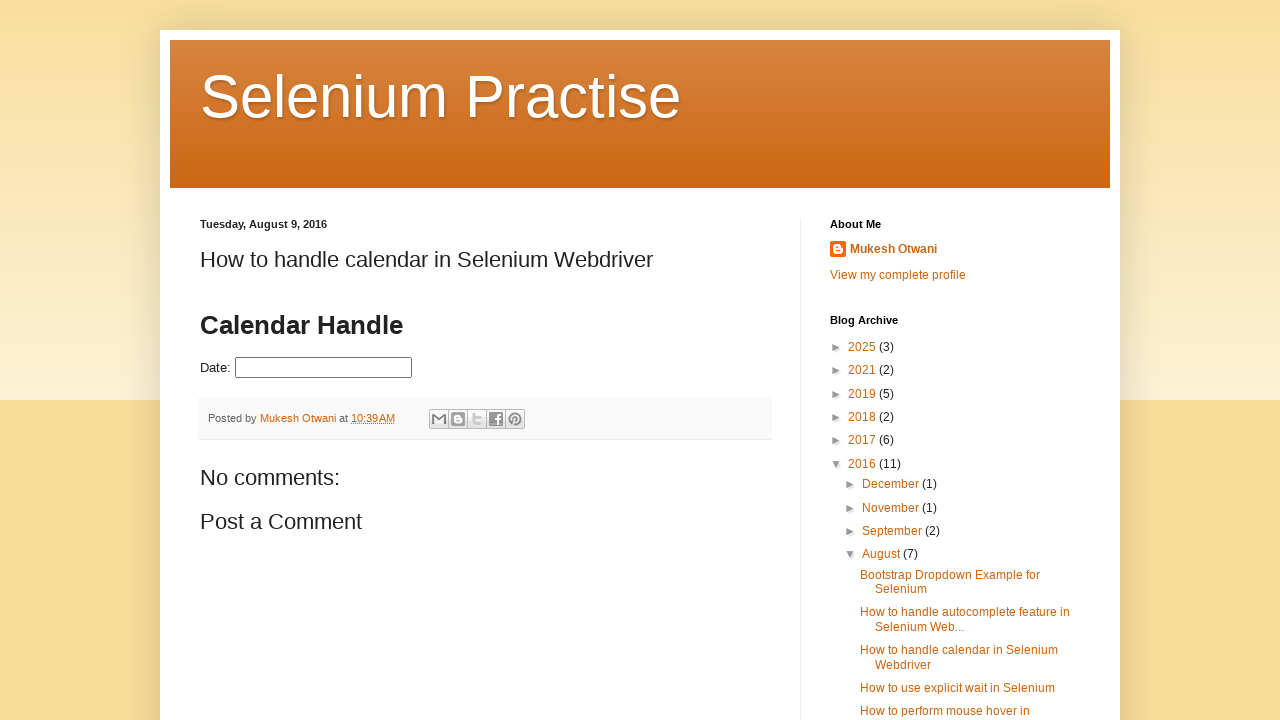

Set date value to 03/15/2024 in date picker using JavaScript executor
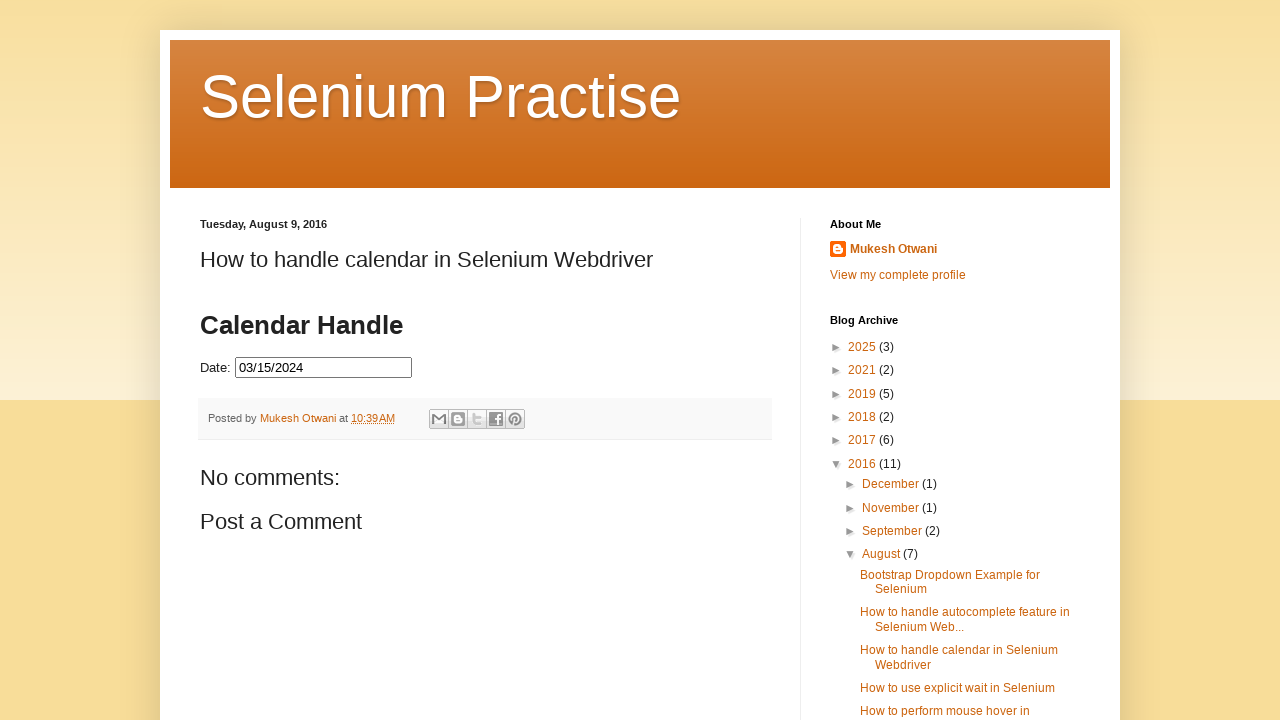

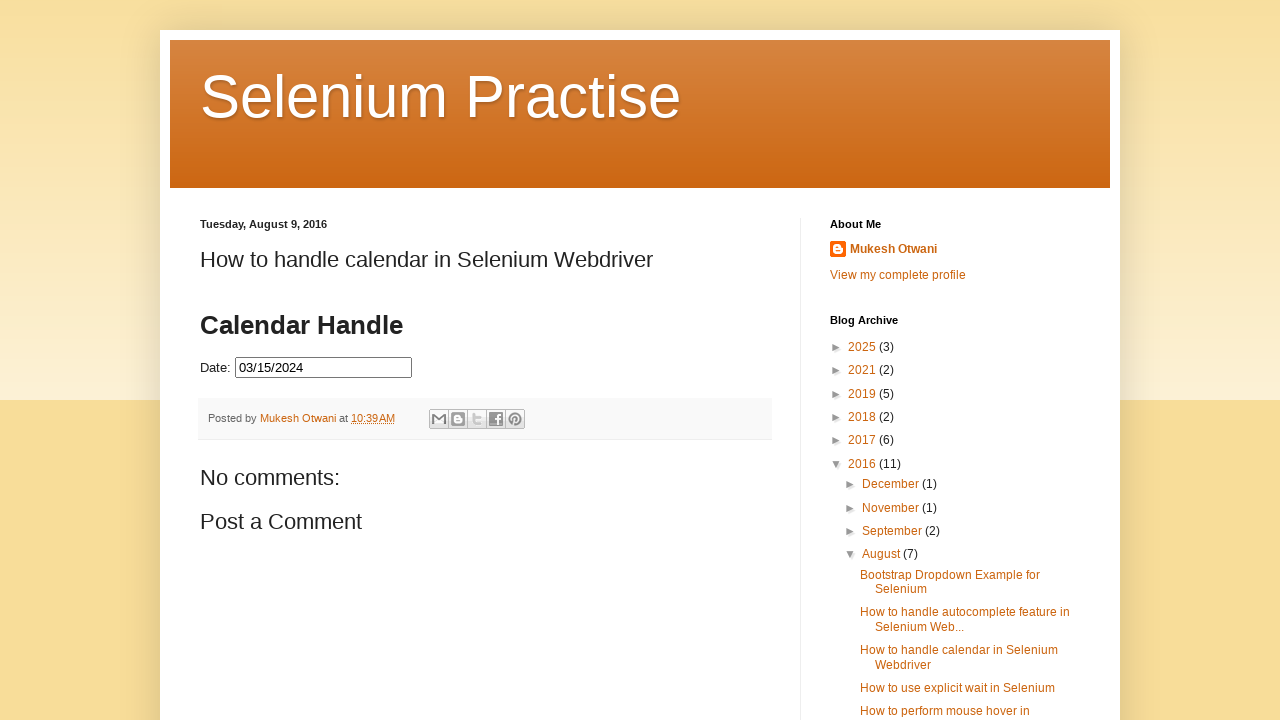